Tests opening a new browser tab by navigating to a page, verifying the URL and title, opening a new tab, navigating to a different page, and verifying the window count, URL, and title.

Starting URL: https://the-internet.herokuapp.com/windows

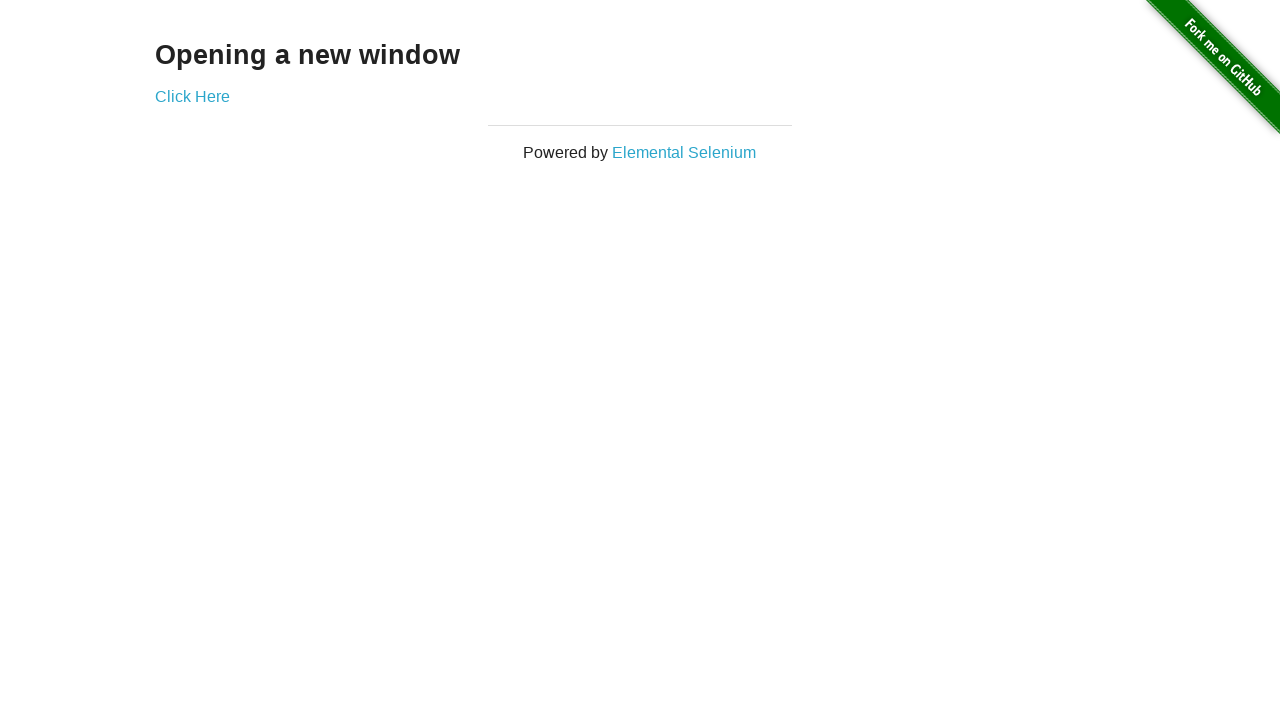

Verified initial page URL contains /windows
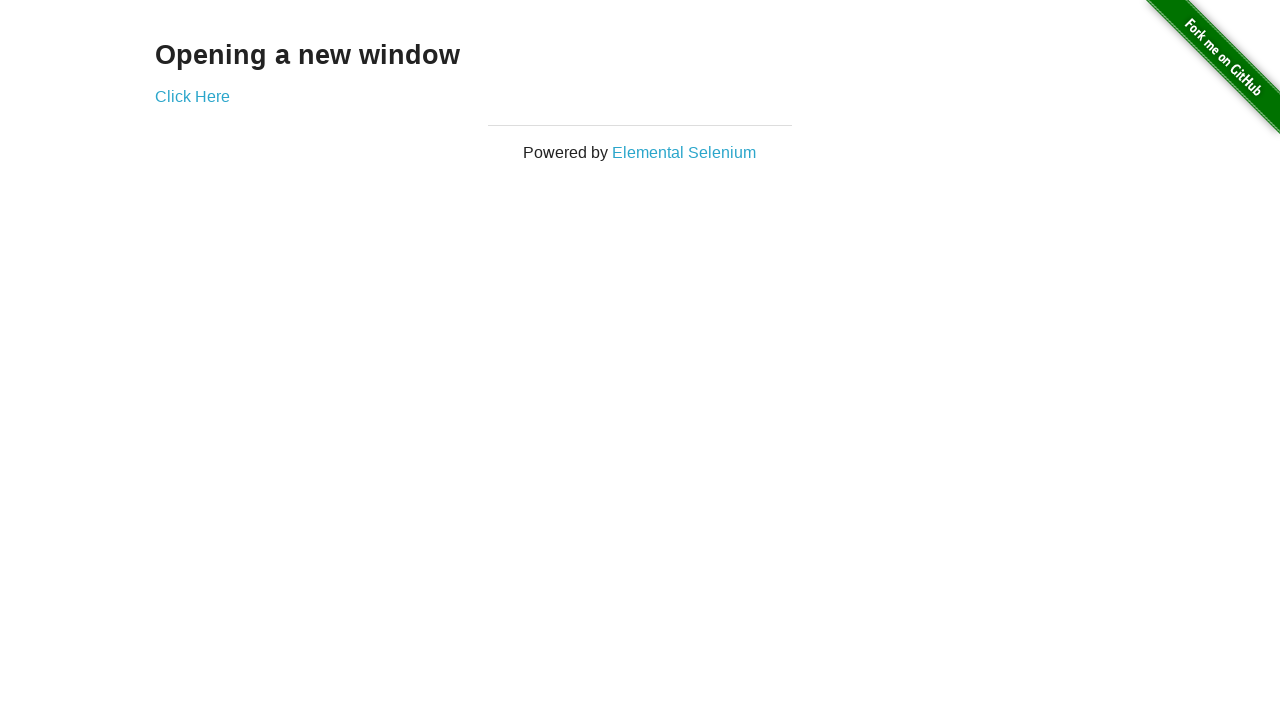

Verified initial page title is 'The Internet'
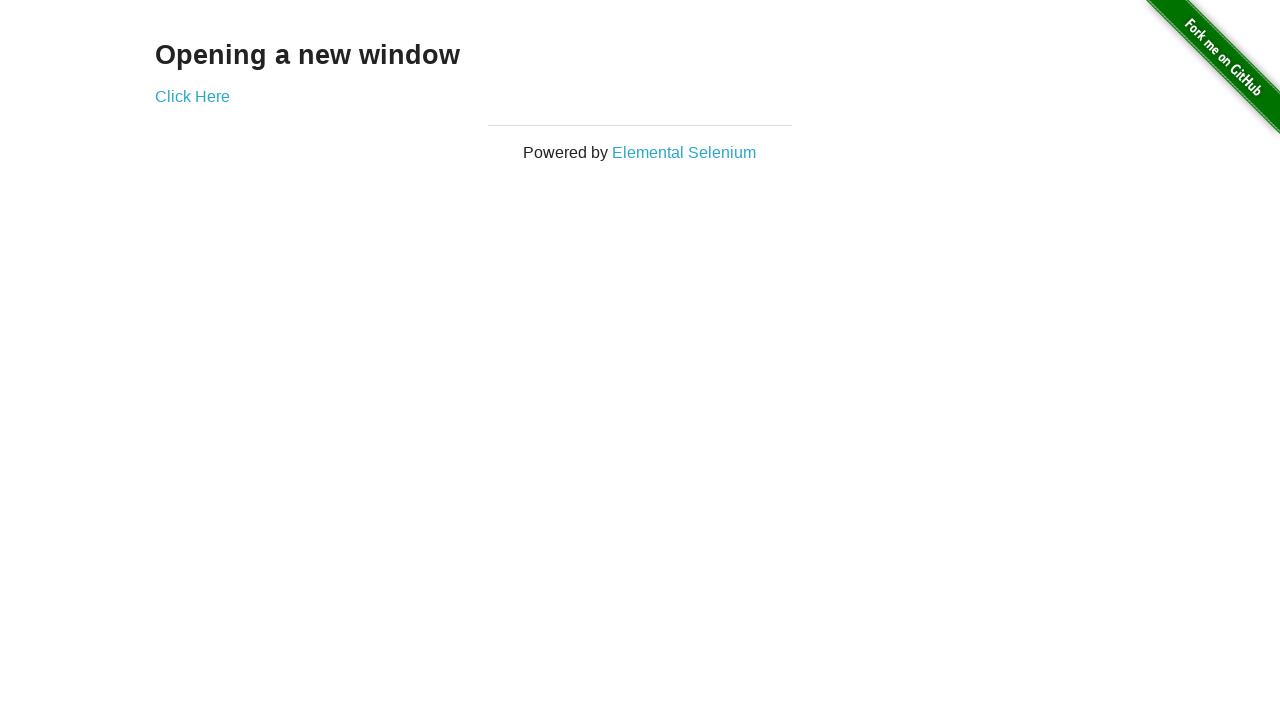

Opened a new browser tab
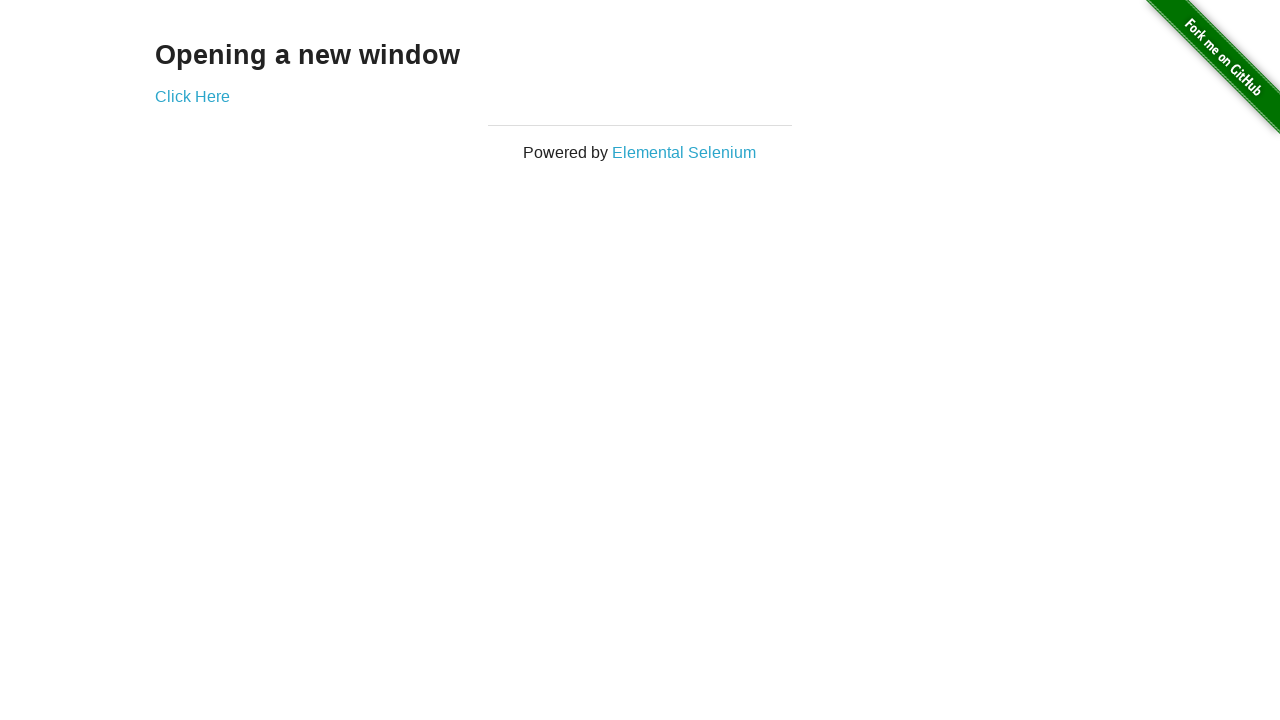

Navigated new tab to typos page
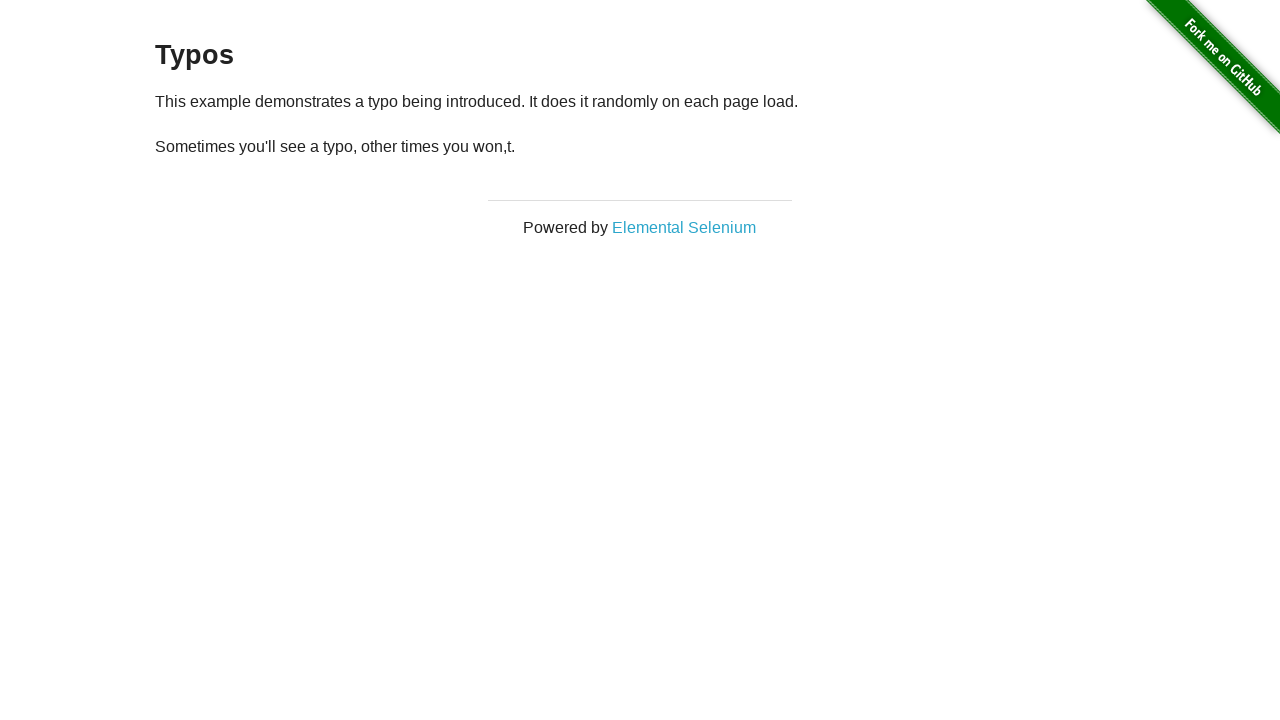

Verified 2 browser tabs/pages are open
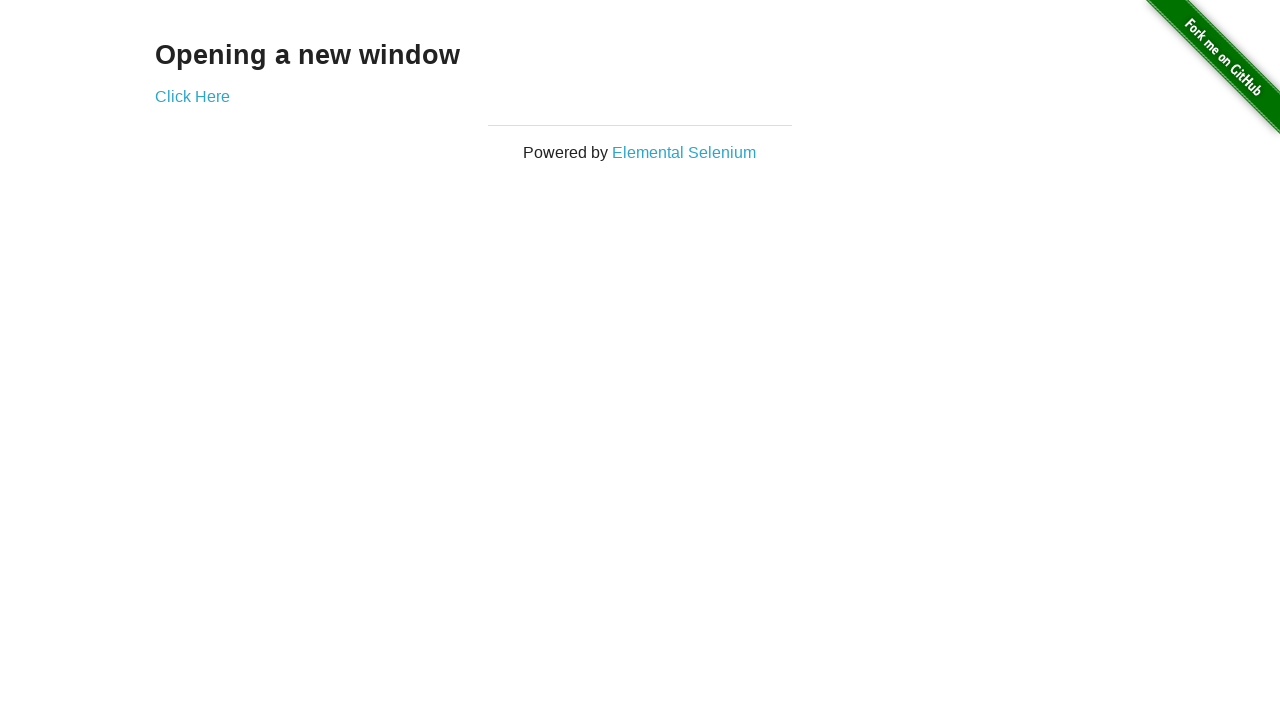

Verified new page URL contains /typos
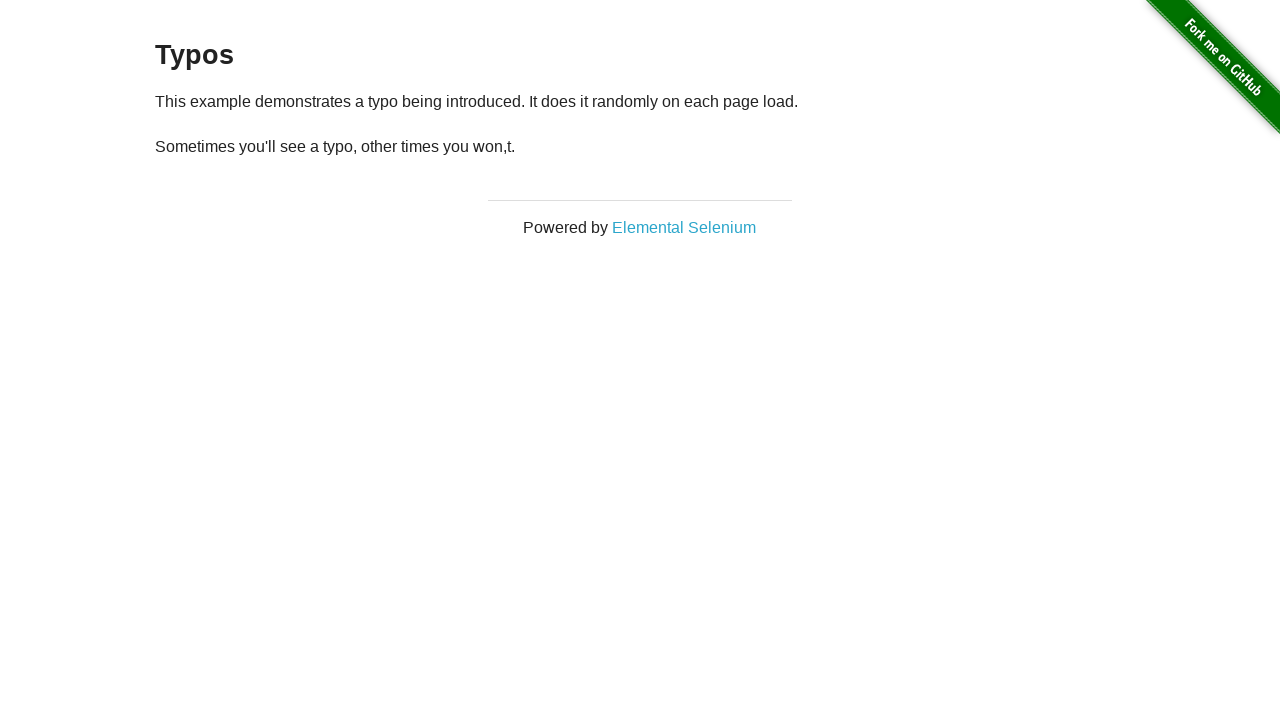

Verified new page title is 'The Internet'
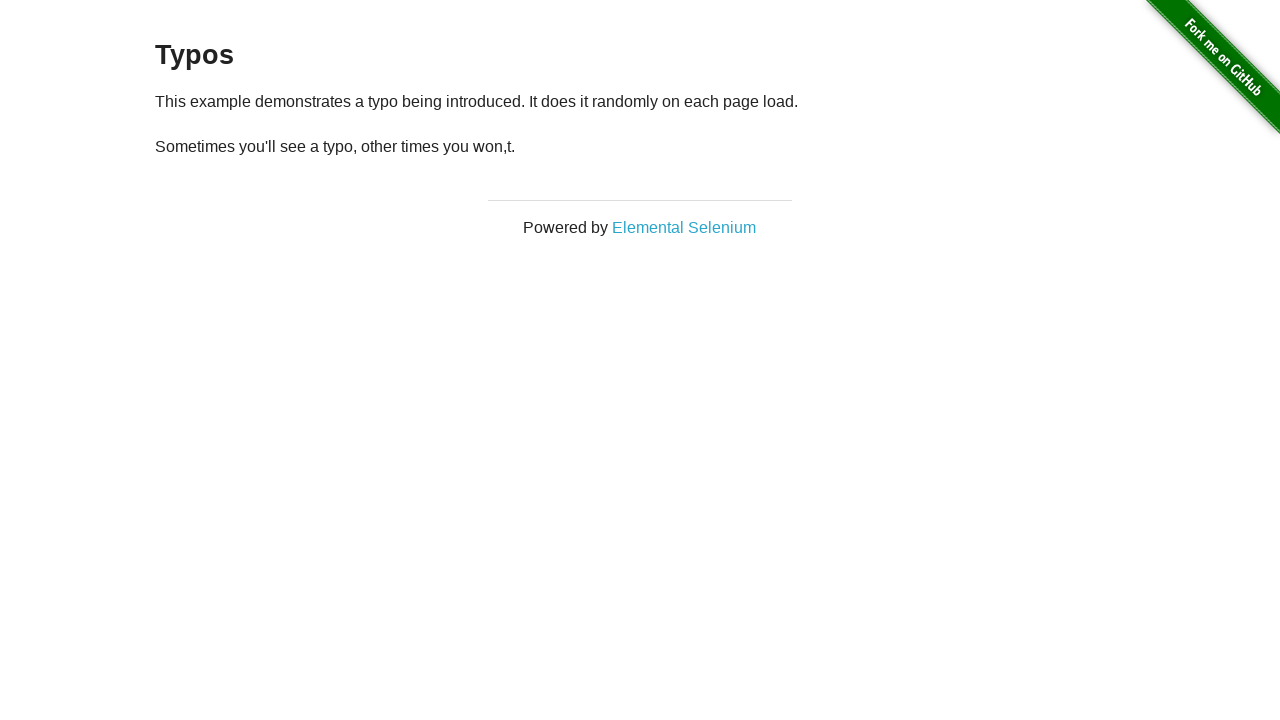

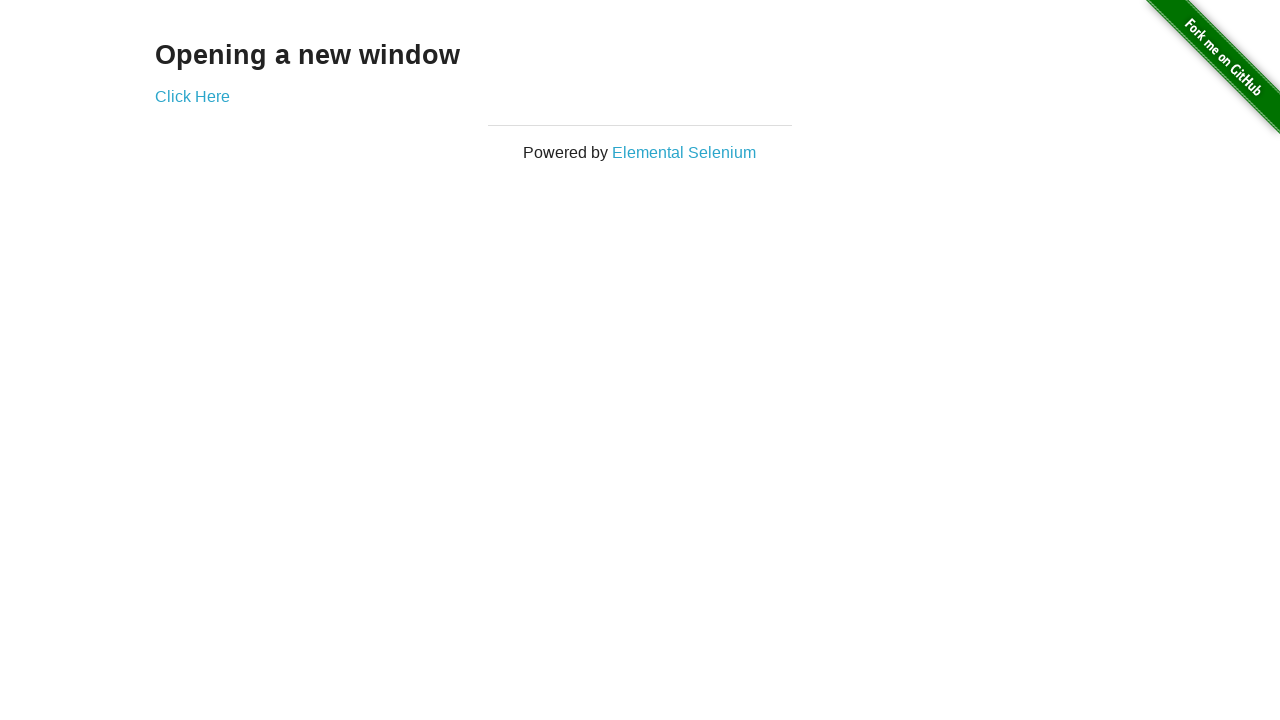